Tests validation error when password and confirm password fields don't match (duplicate test case)

Starting URL: https://alada.vn/tai-khoan/dang-ky.html

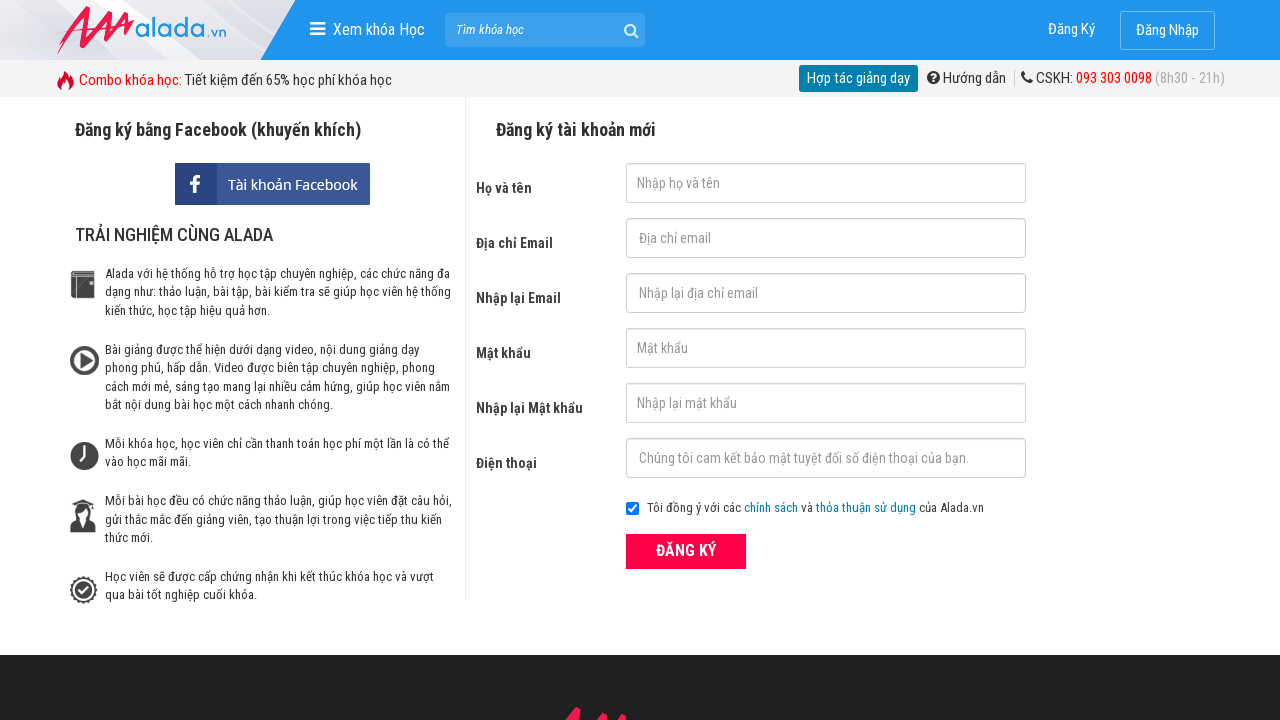

Filled first name field with 'Pham Minh Test' on //input[@id='txtFirstname']
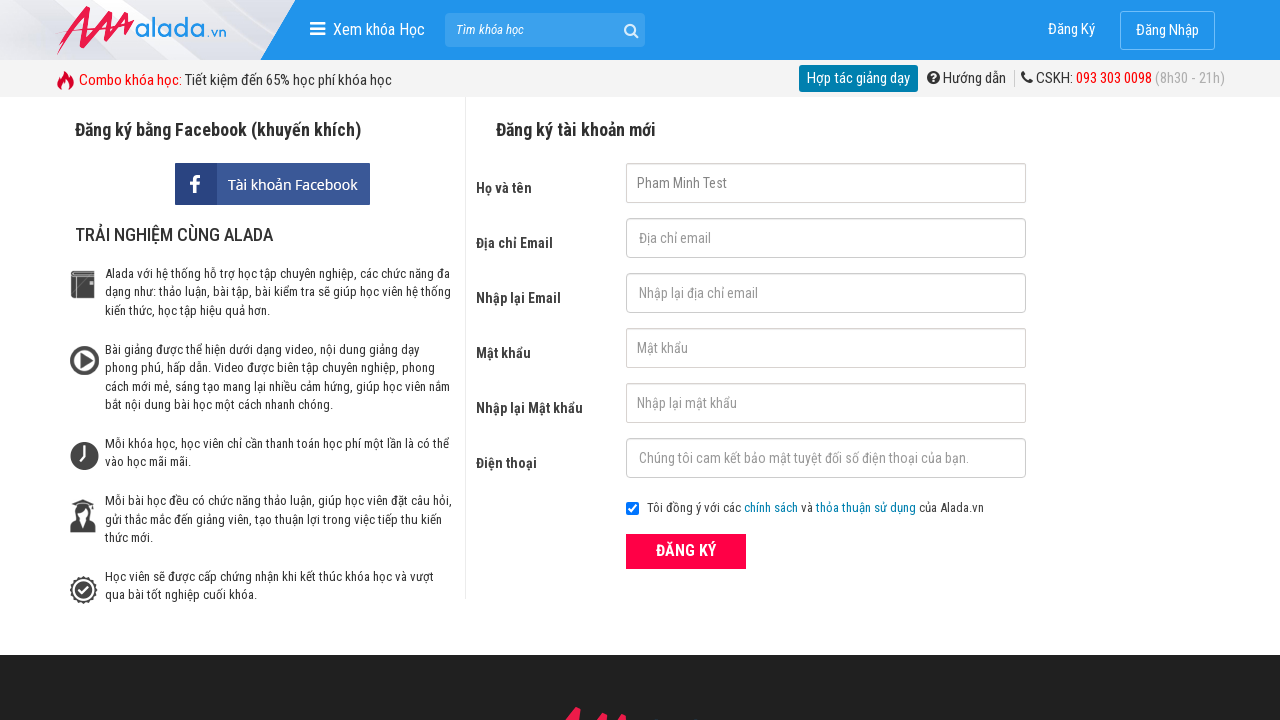

Filled email field with 'minhtest2024@gmail.com' on //input[@id='txtEmail']
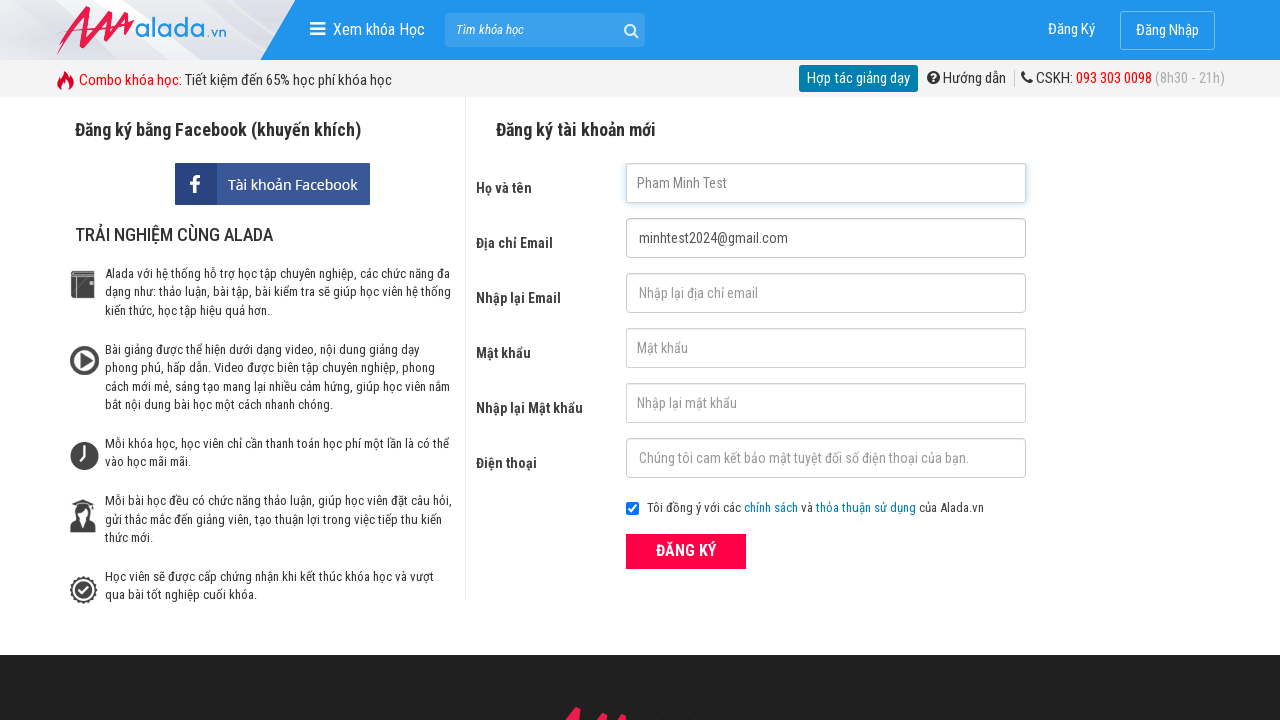

Filled confirm email field with 'minhtest2024@gmail.com' on //input[@id='txtCEmail']
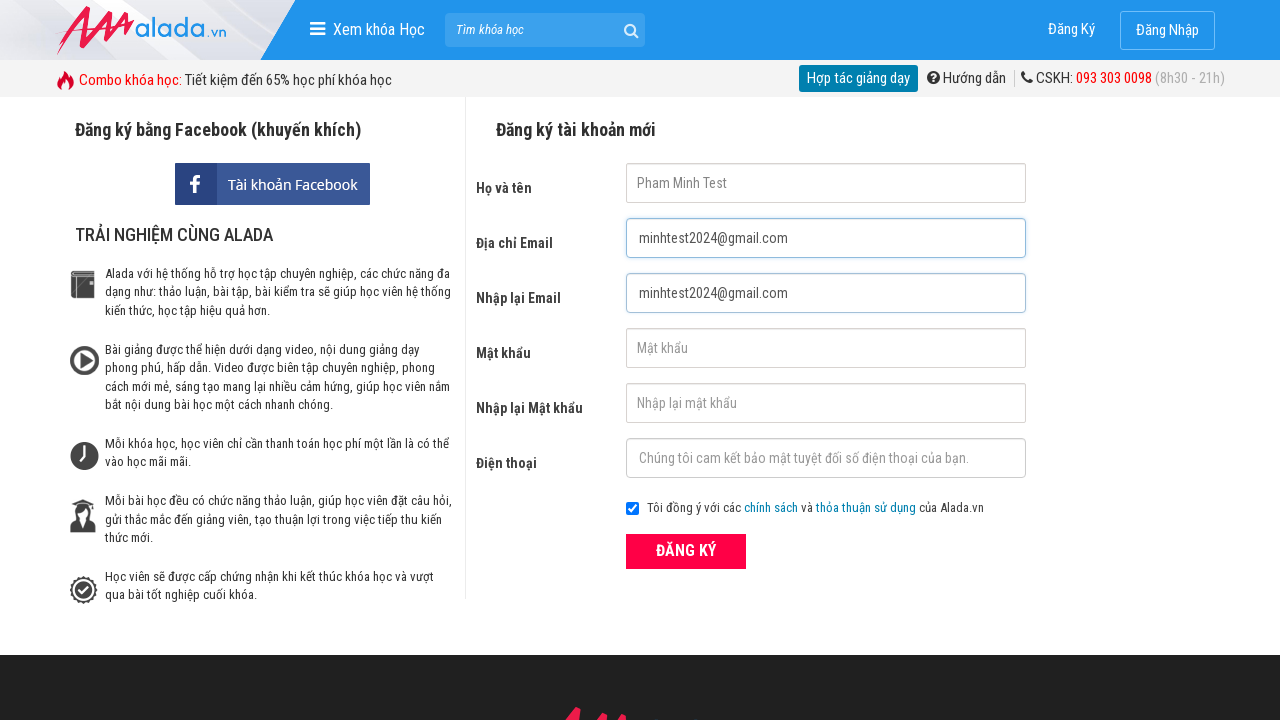

Filled password field with 'securepass1' on //input[@id='txtPassword']
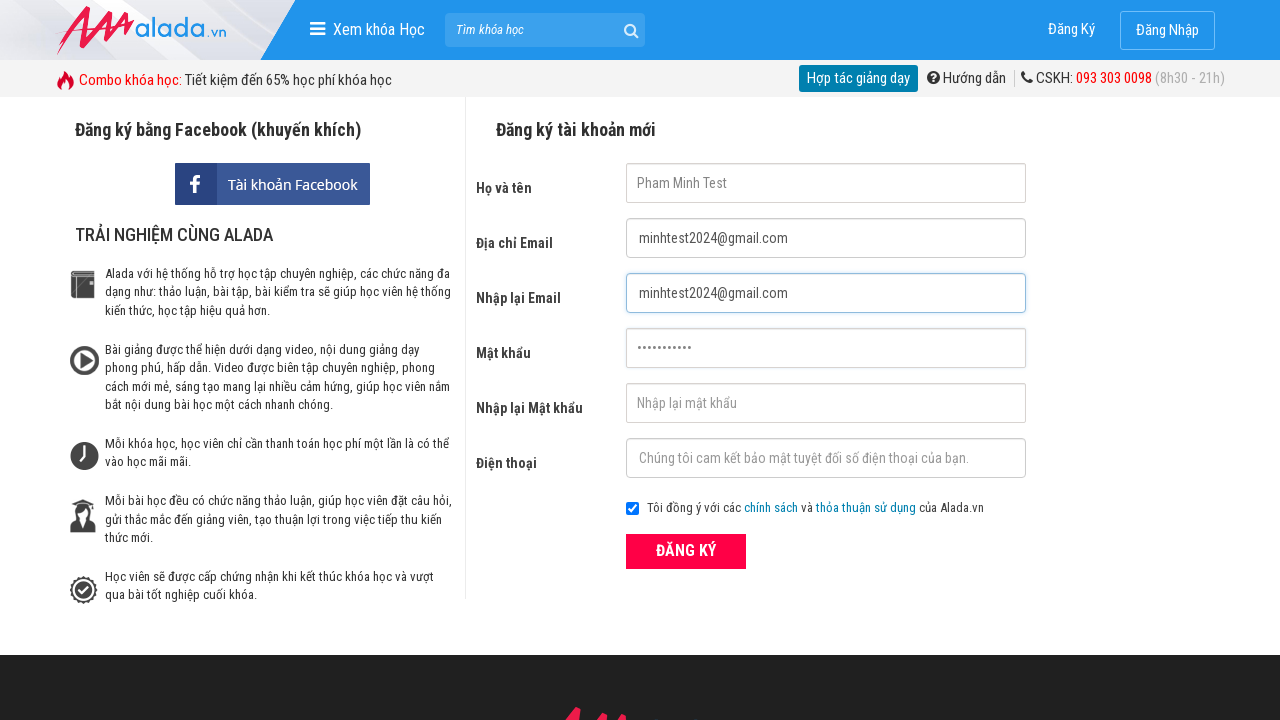

Filled confirm password field with 'securepass2' (intentionally mismatched) on //input[@id='txtCPassword']
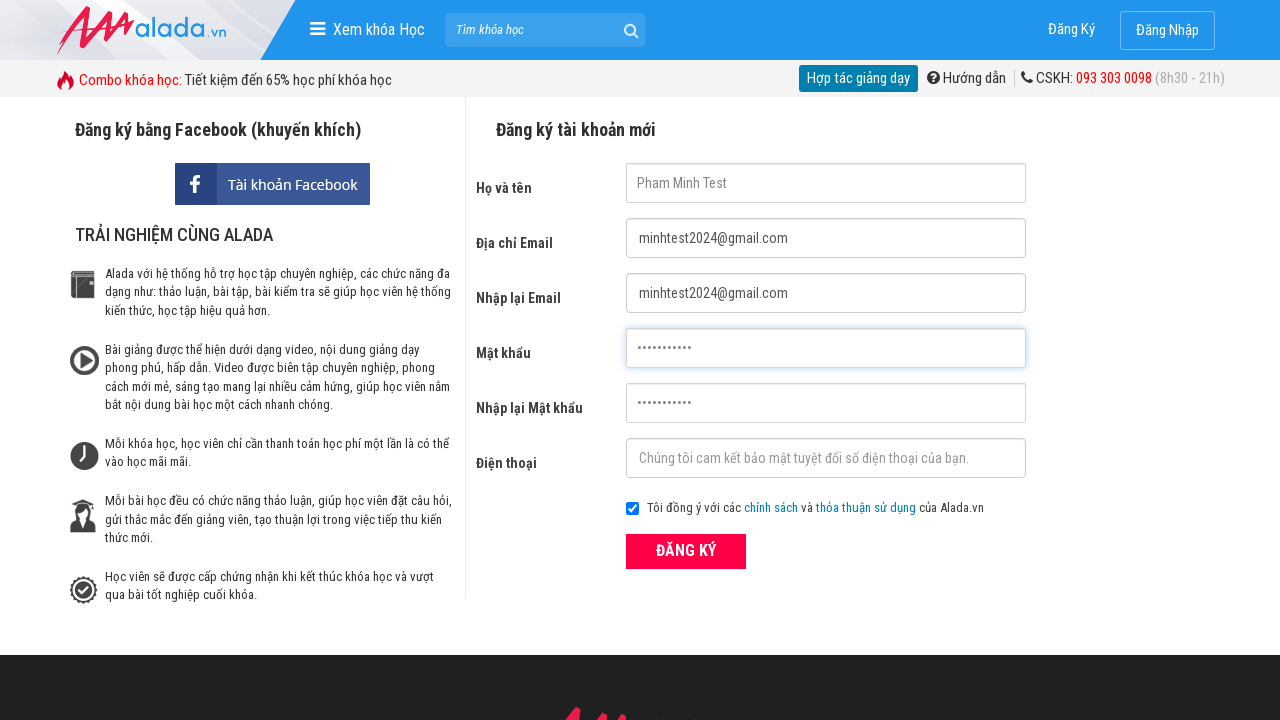

Filled phone number field with '0945678901' on //input[@id='txtPhone']
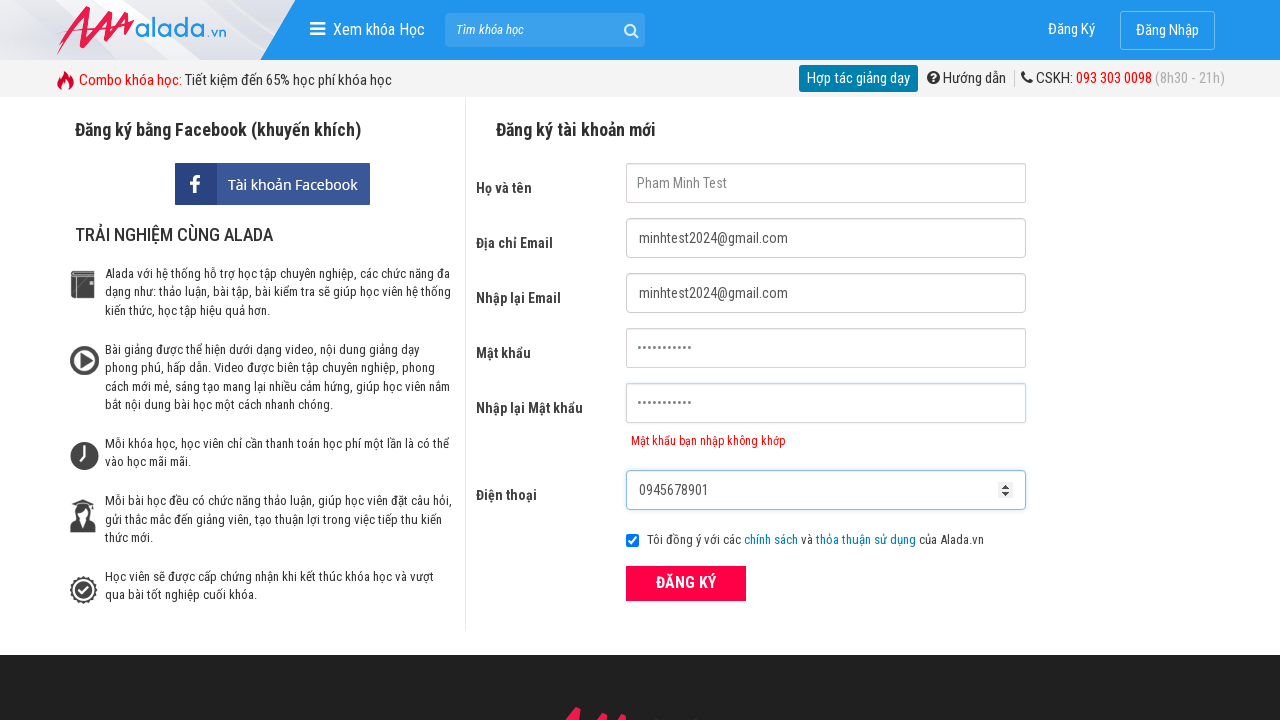

Clicked submit button to register at (686, 583) on xpath=//button[@class='btn_pink_sm fs16']
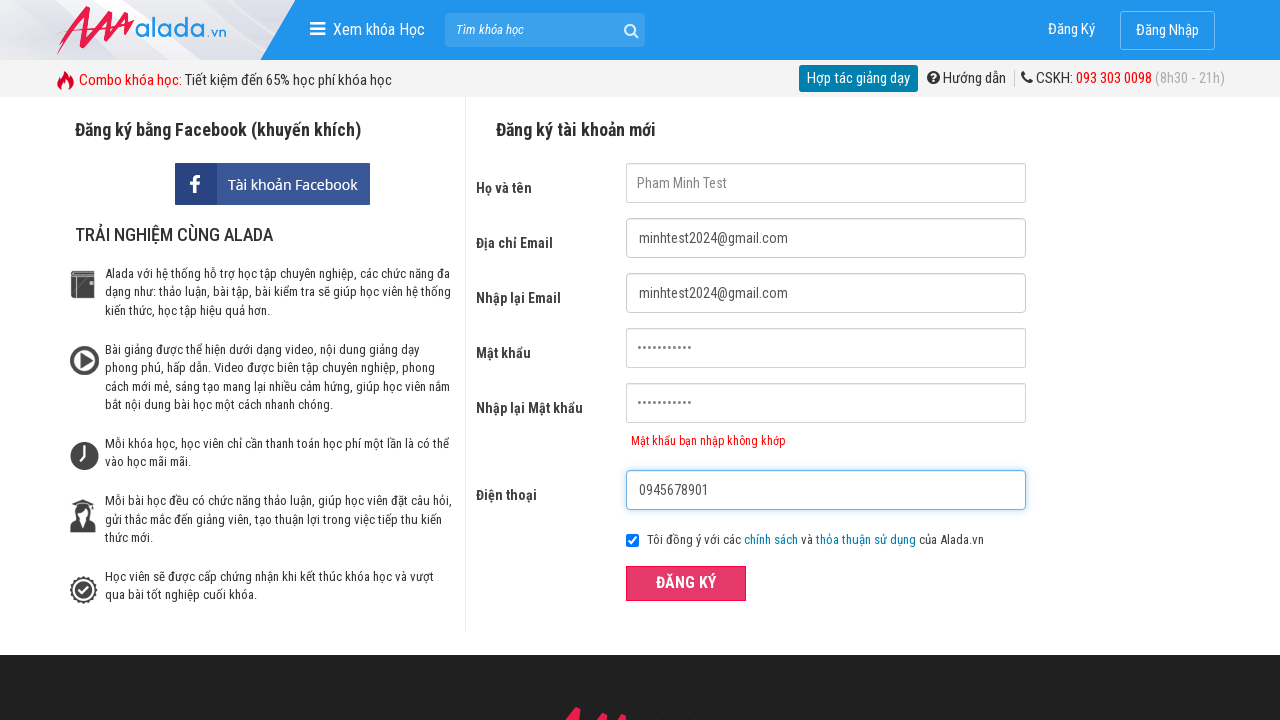

Verified validation error message for mismatched passwords is displayed
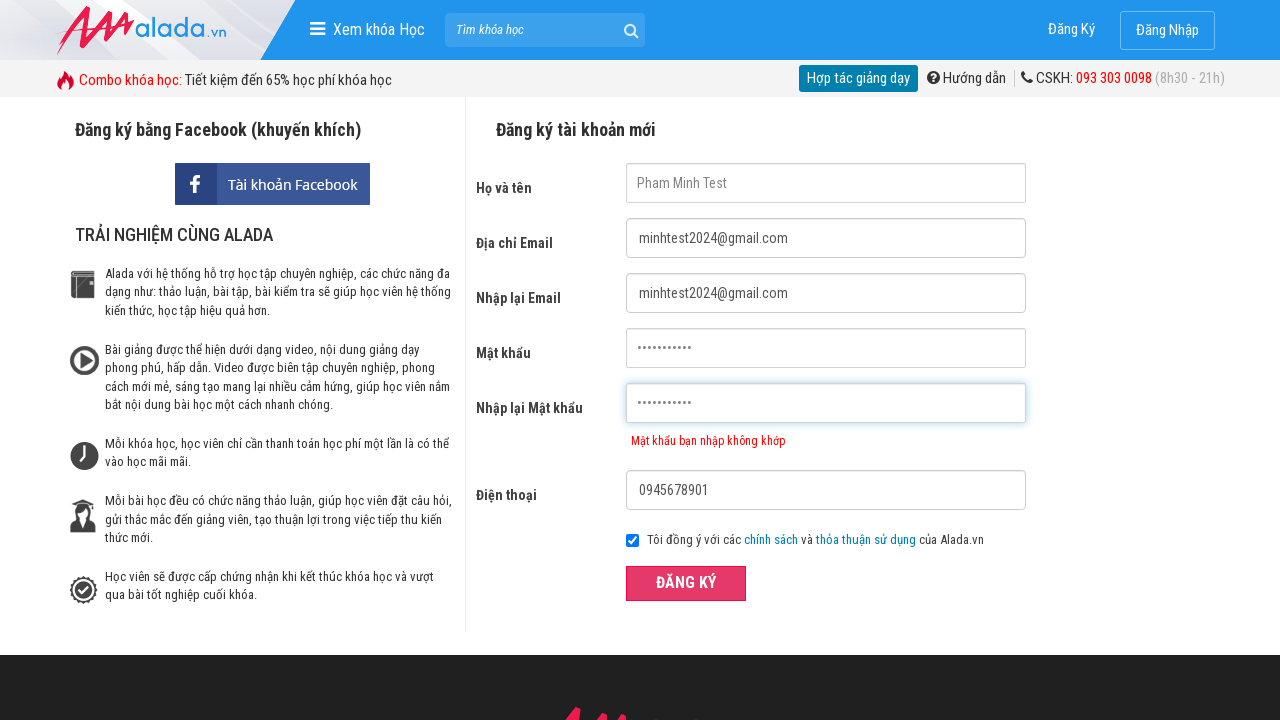

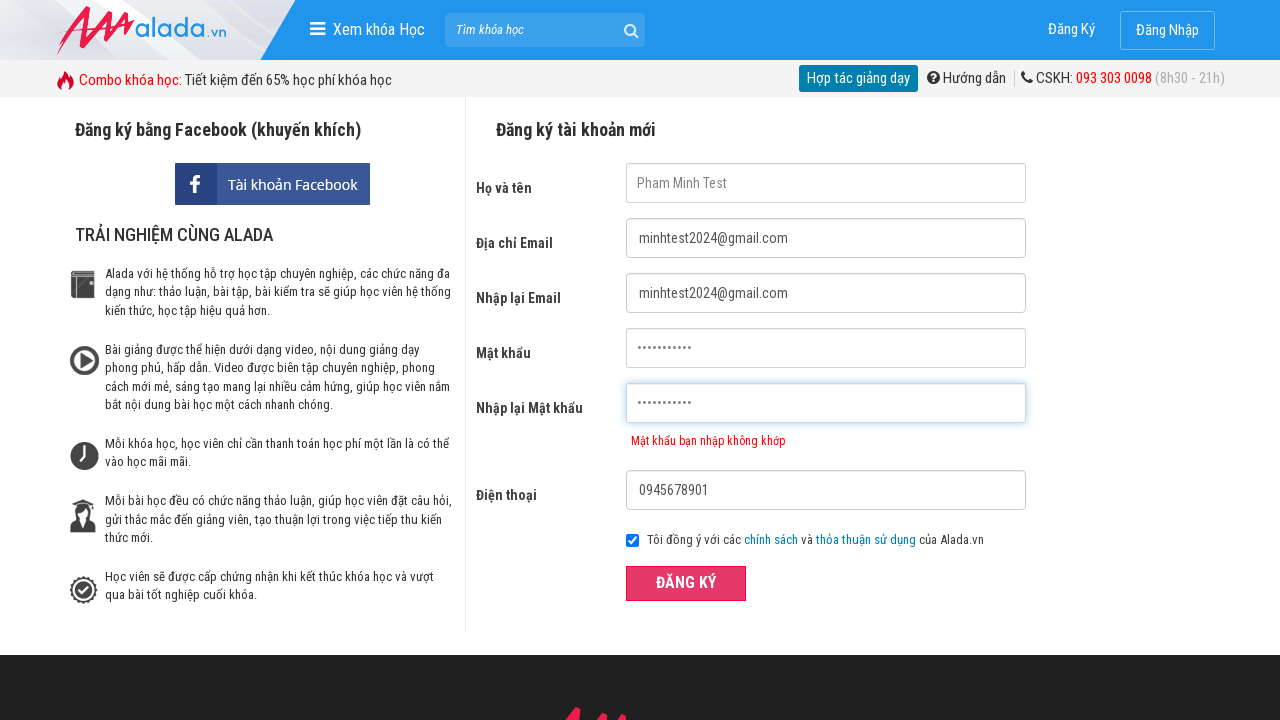